Tests checking both checkboxes on the checkboxes page, ensuring they become selected

Starting URL: https://the-internet.herokuapp.com/

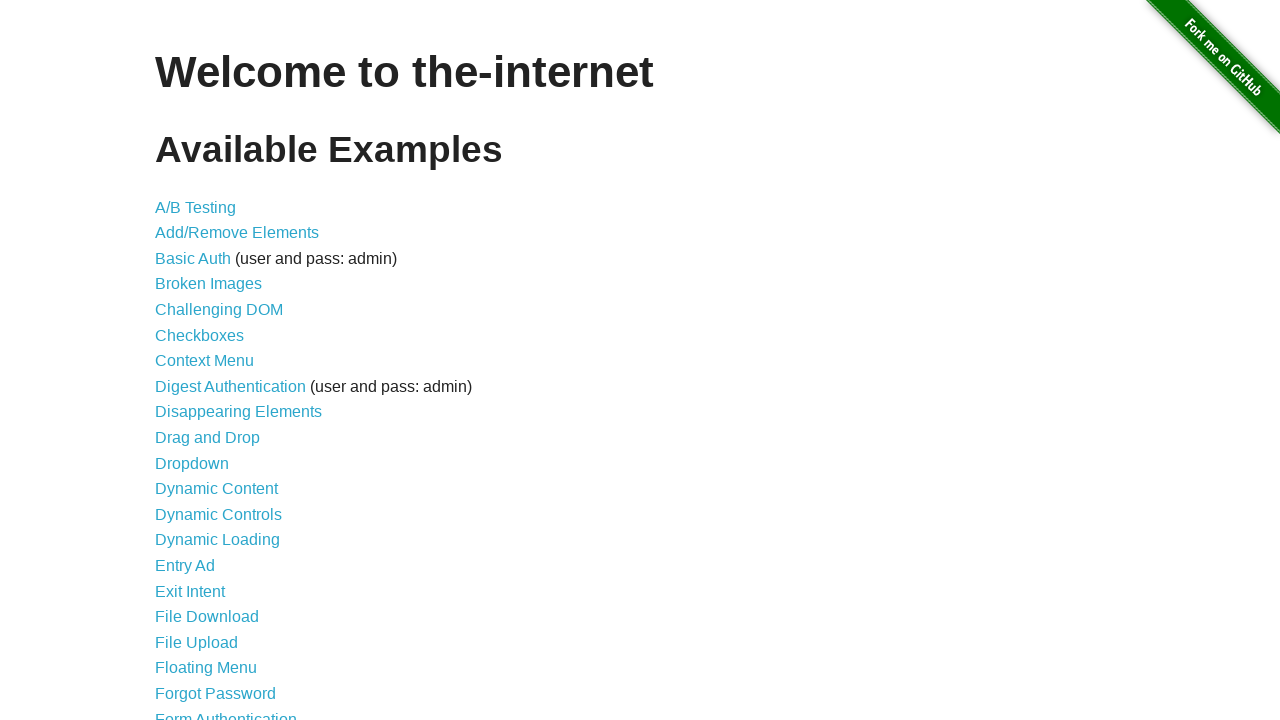

Waited for page to load - h1 element appeared
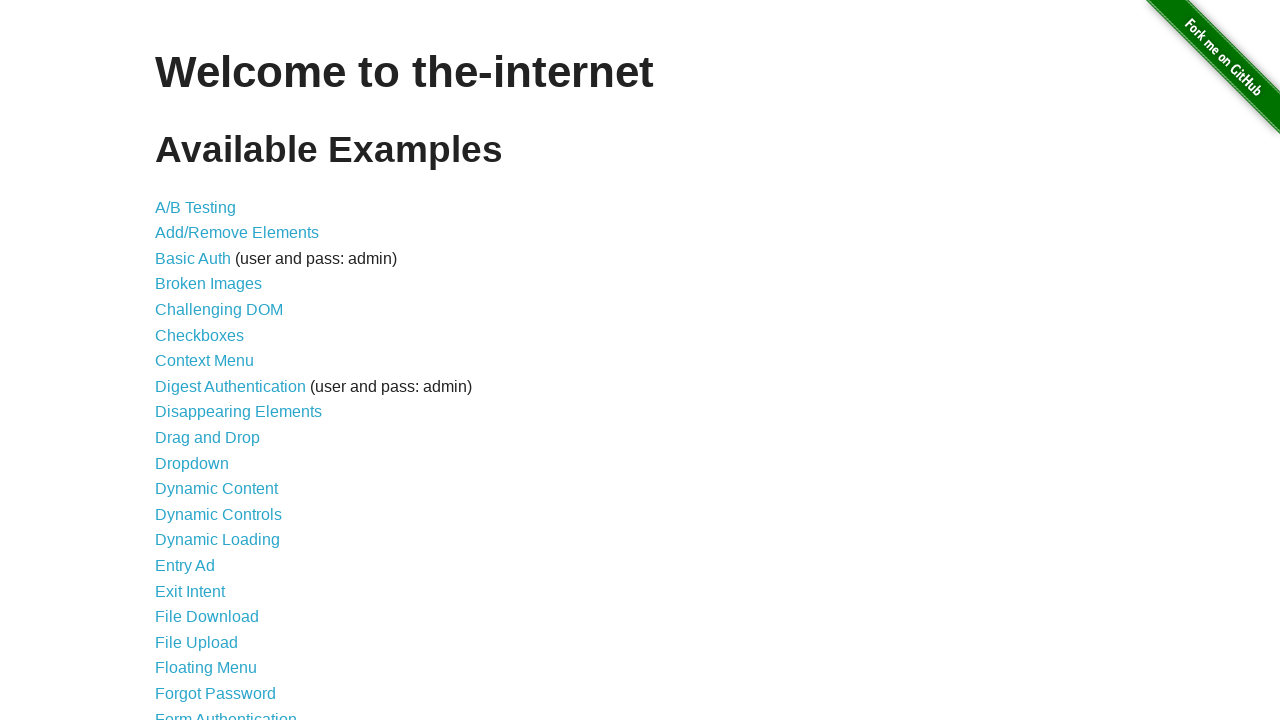

Clicked on Checkboxes link to navigate to checkboxes page at (200, 335) on xpath=//a[normalize-space()='Checkboxes']
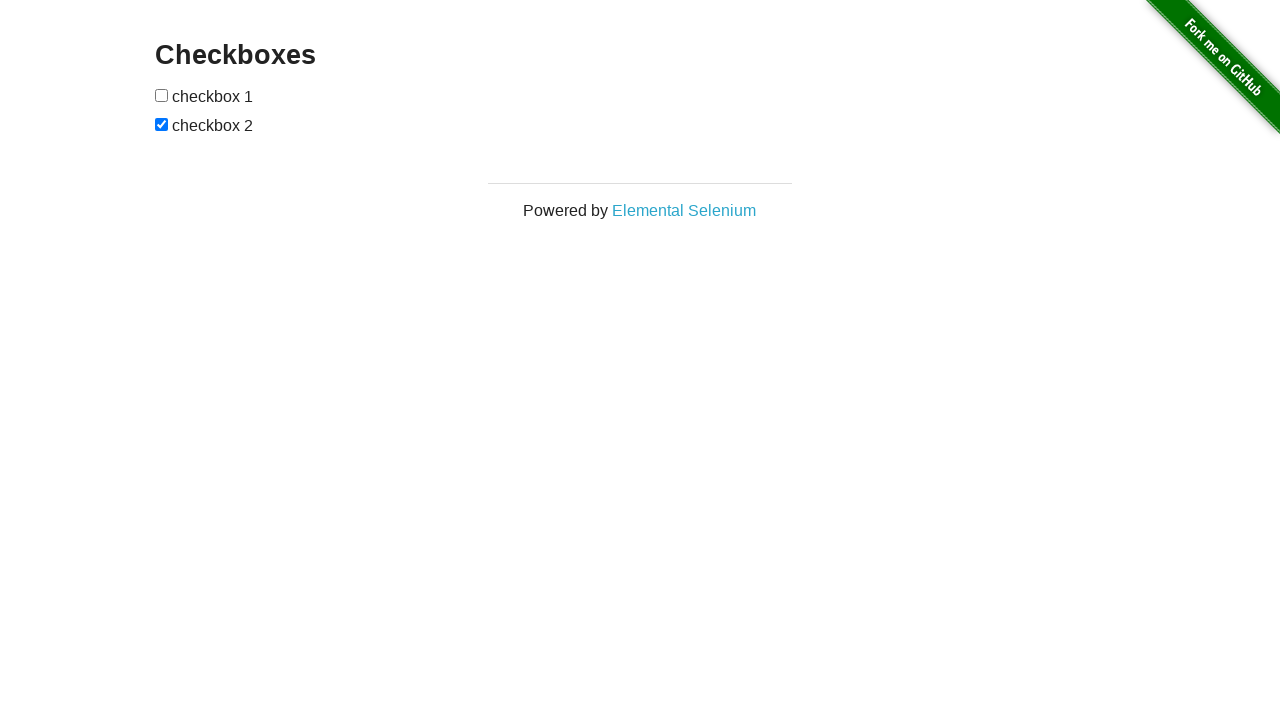

Waited for checkboxes to load on the page
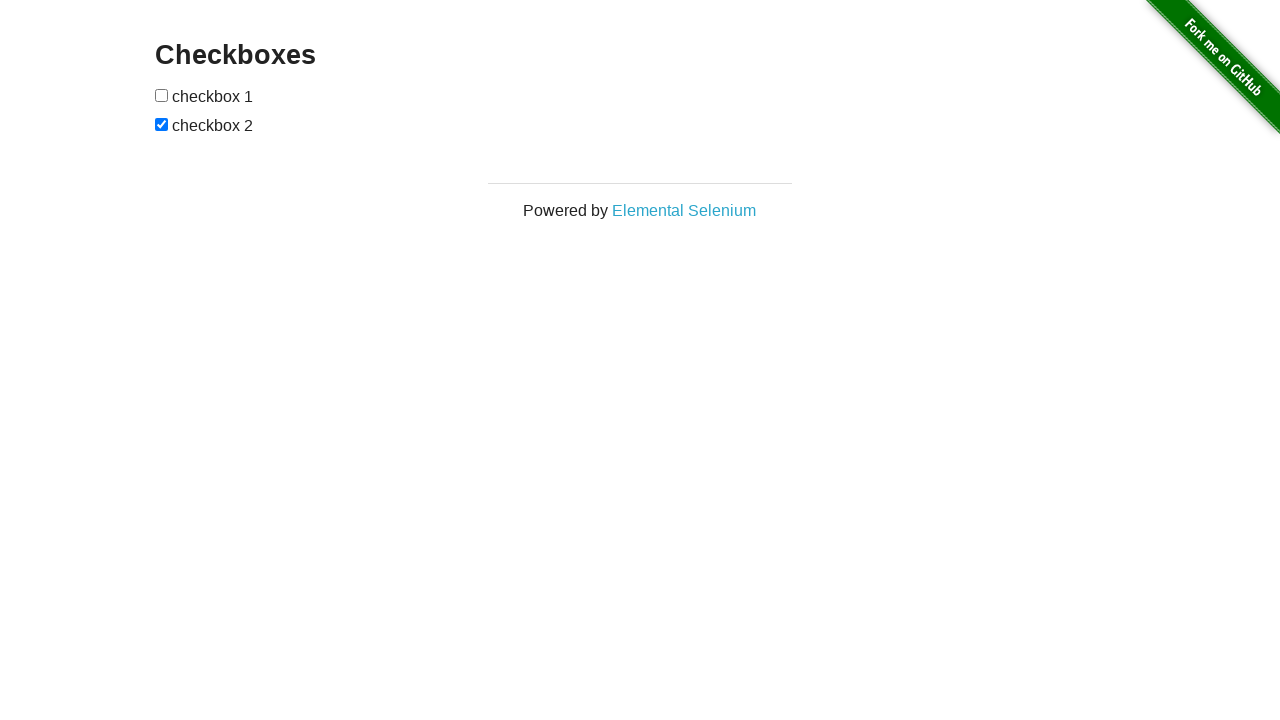

Located all checkbox elements on the page
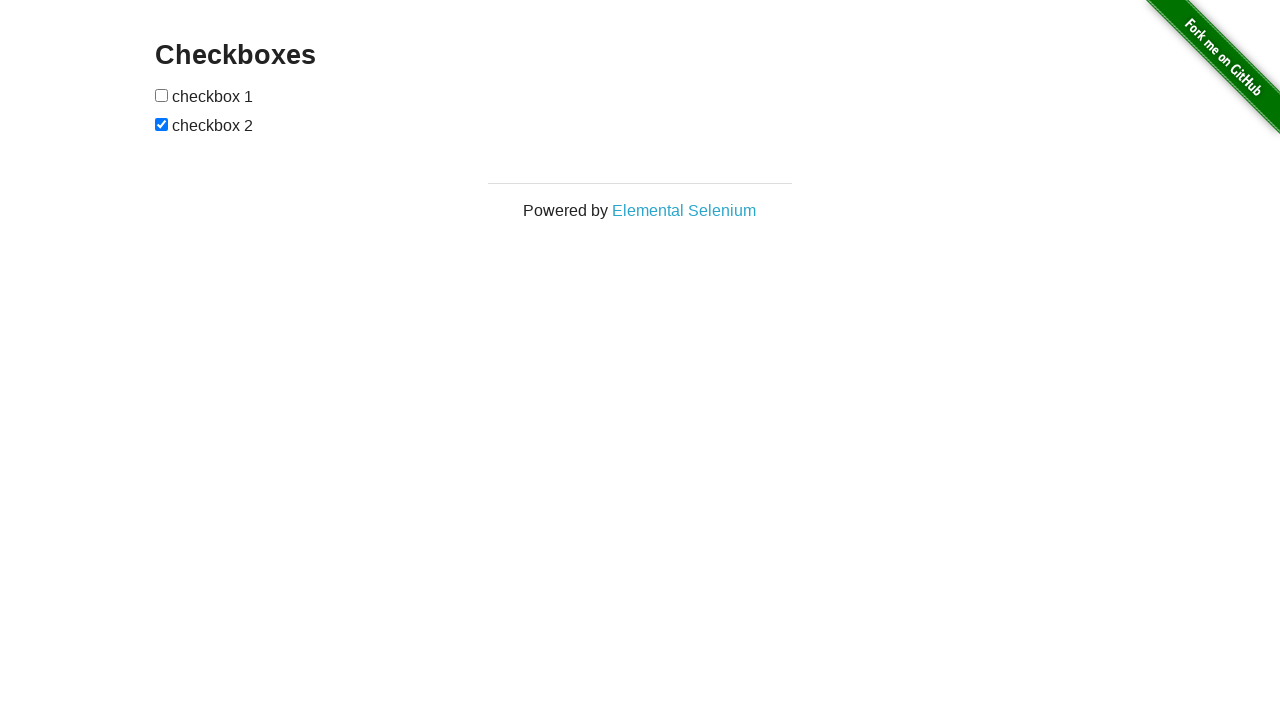

Checked first checkbox as it was not selected at (162, 95) on input[type='checkbox'] >> nth=0
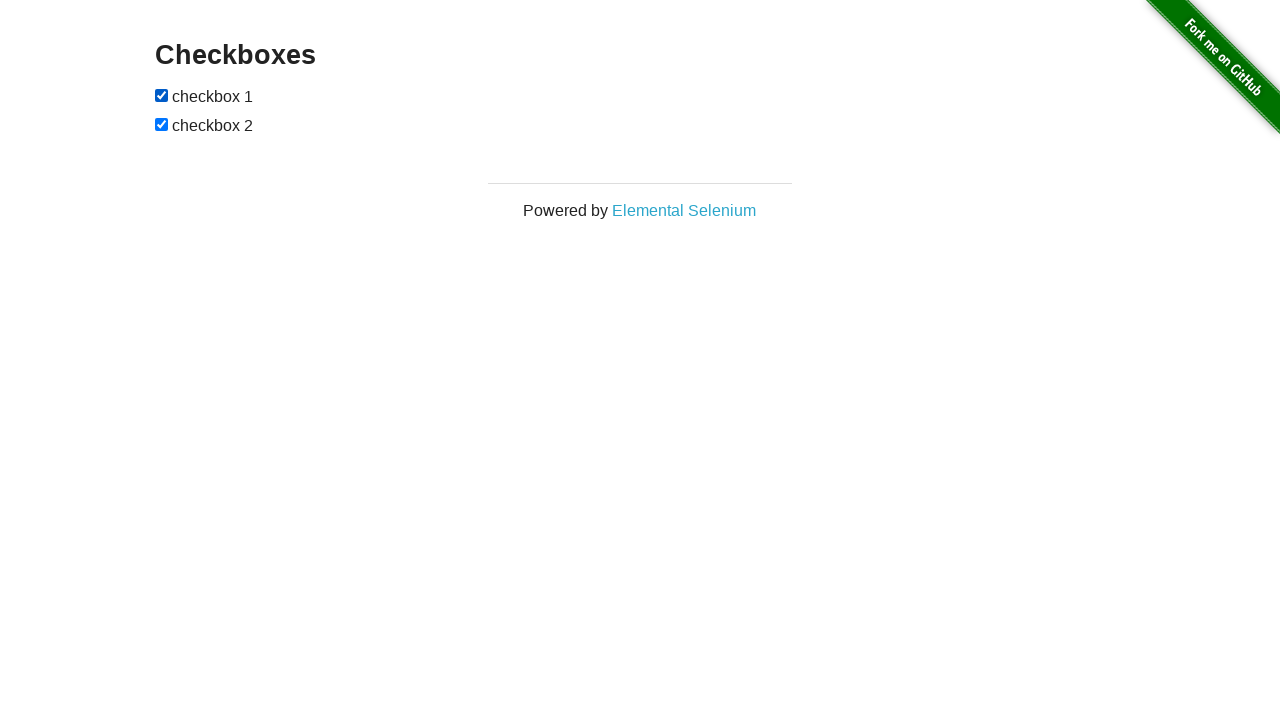

Second checkbox was already checked
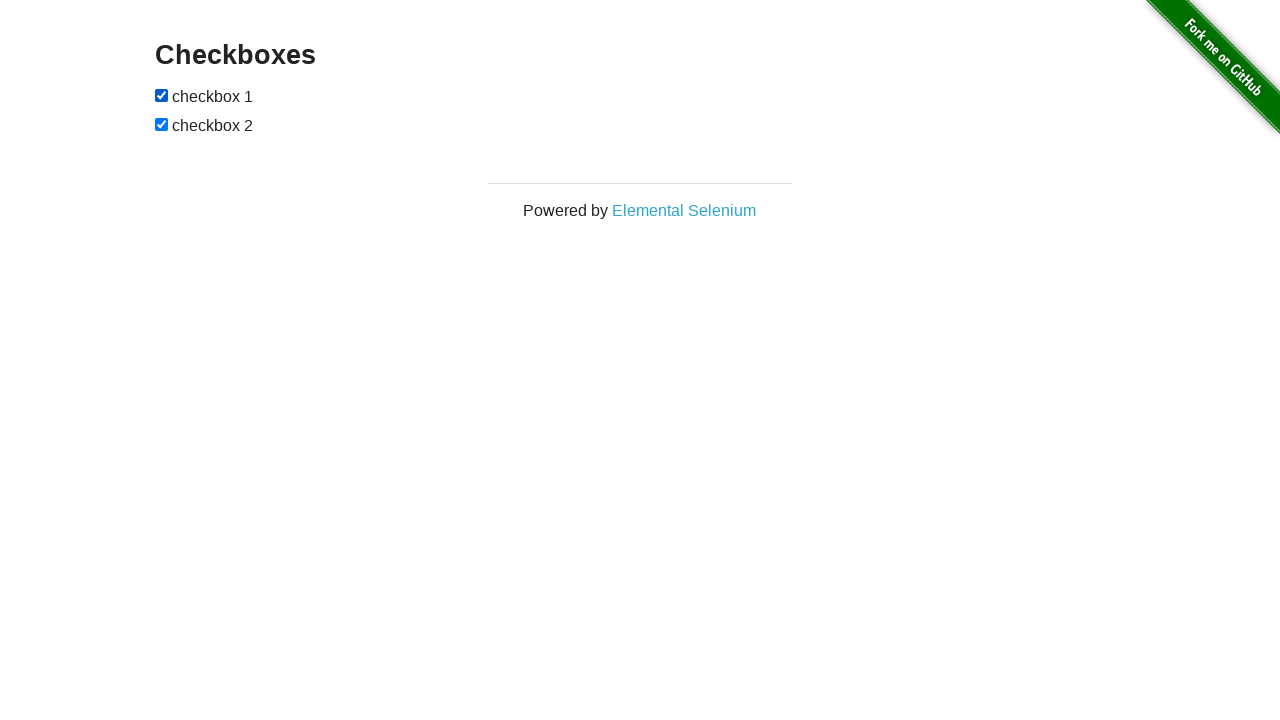

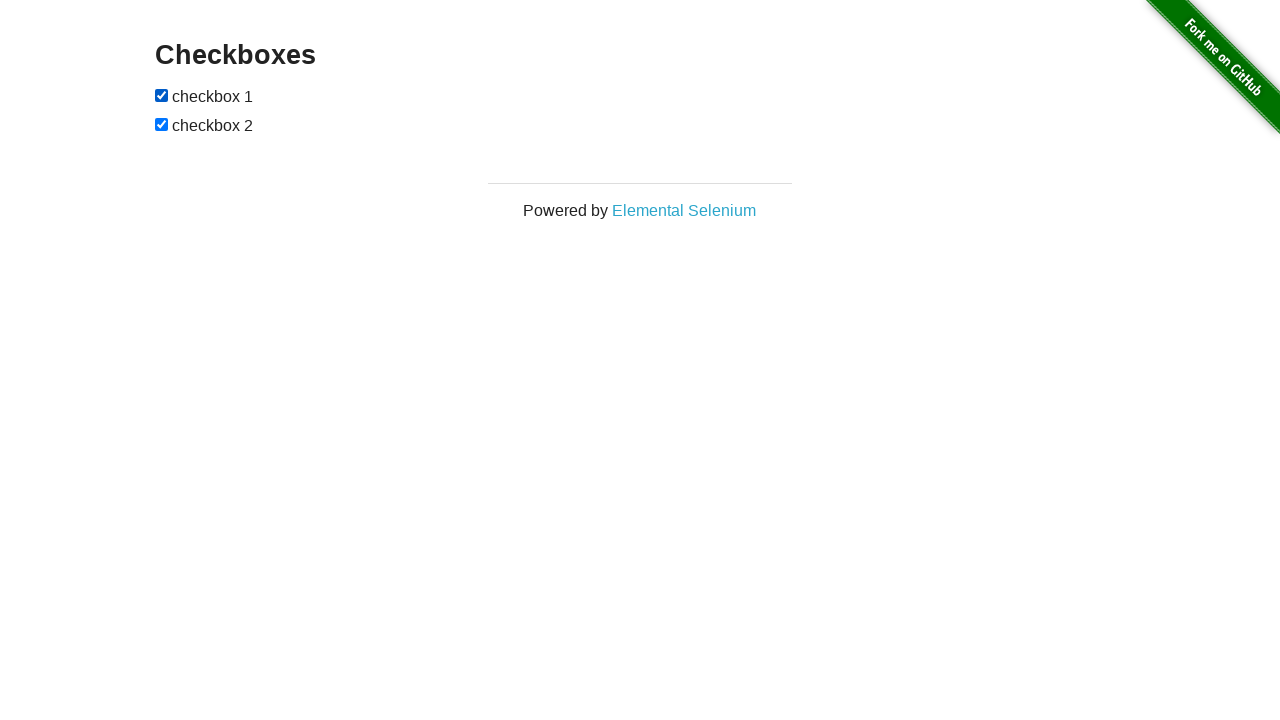